Tests the autocomplete functionality by entering an address into an autocomplete input field

Starting URL: https://formy-project.herokuapp.com/autocomplete

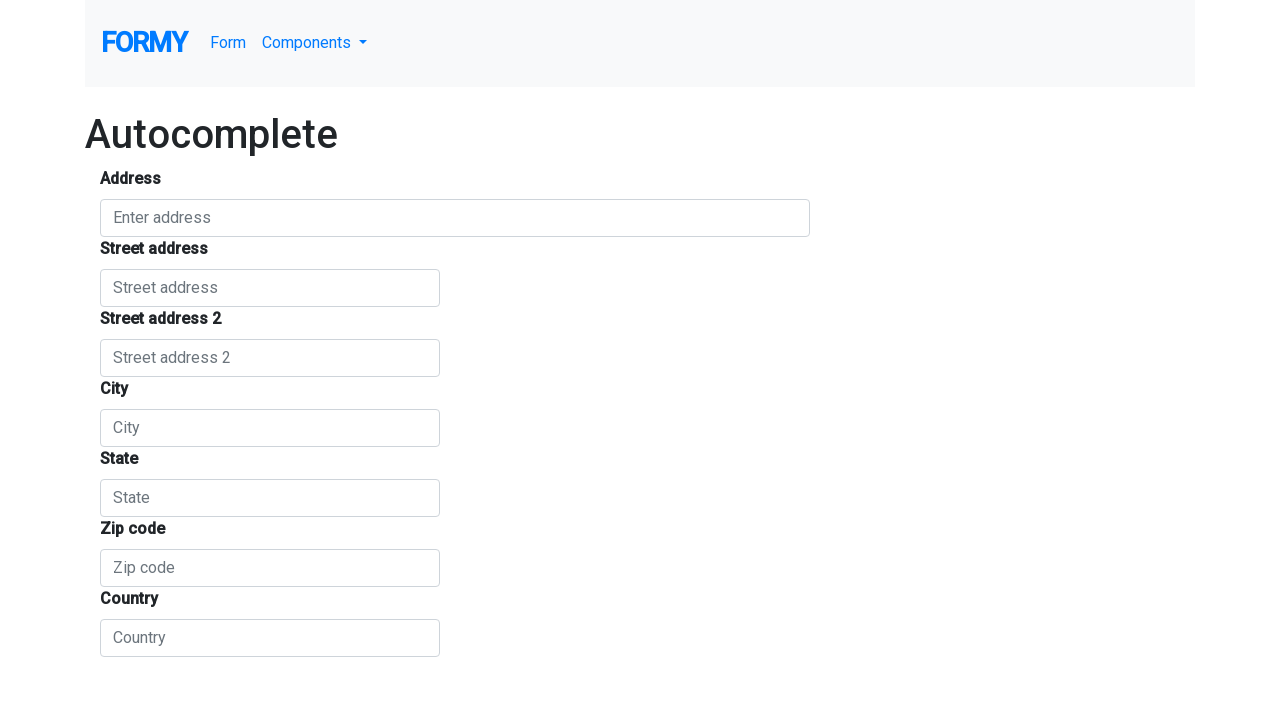

Filled autocomplete field with address '1555 Park Blvd, Palo Alto, CA' on #autocomplete
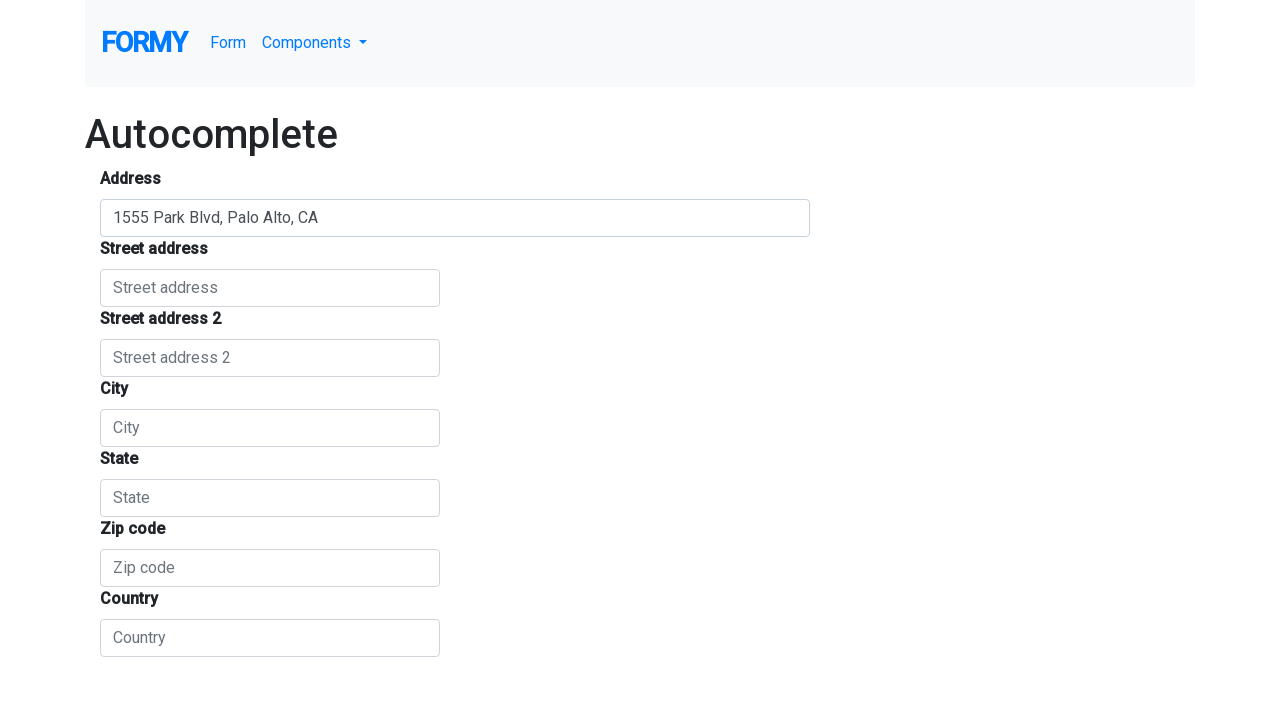

Waited 2 seconds for autocomplete suggestions to appear
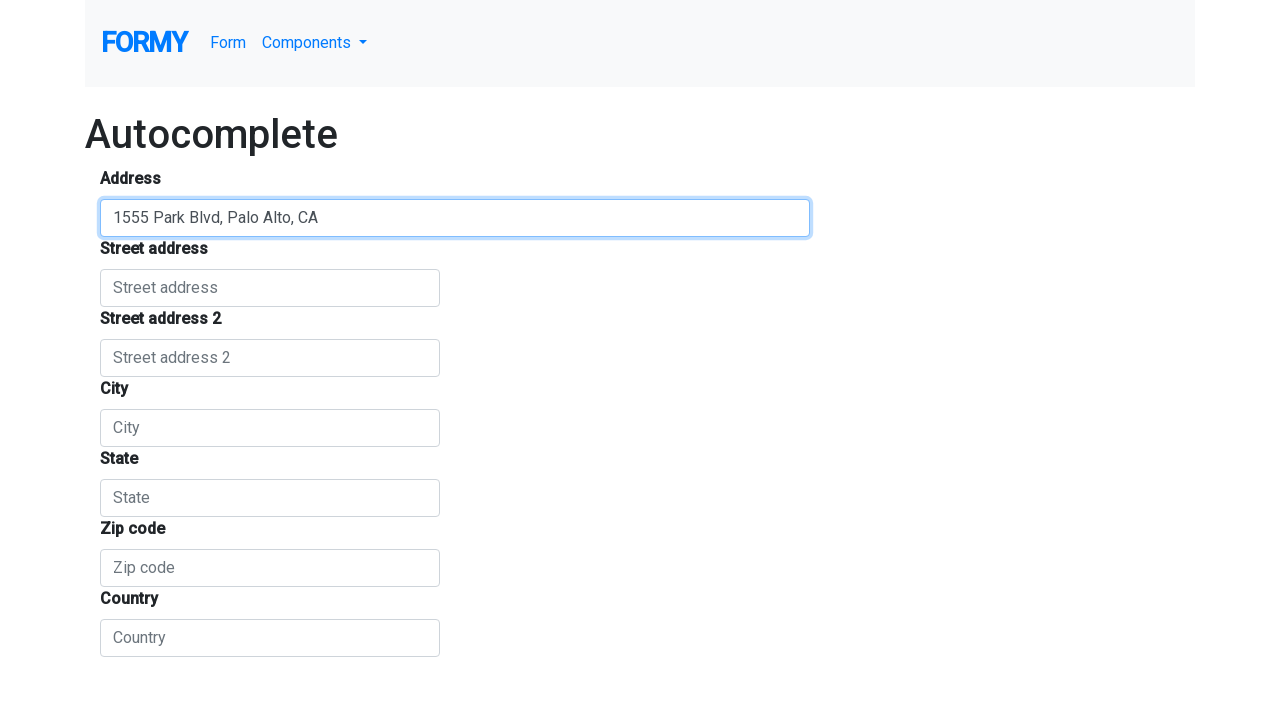

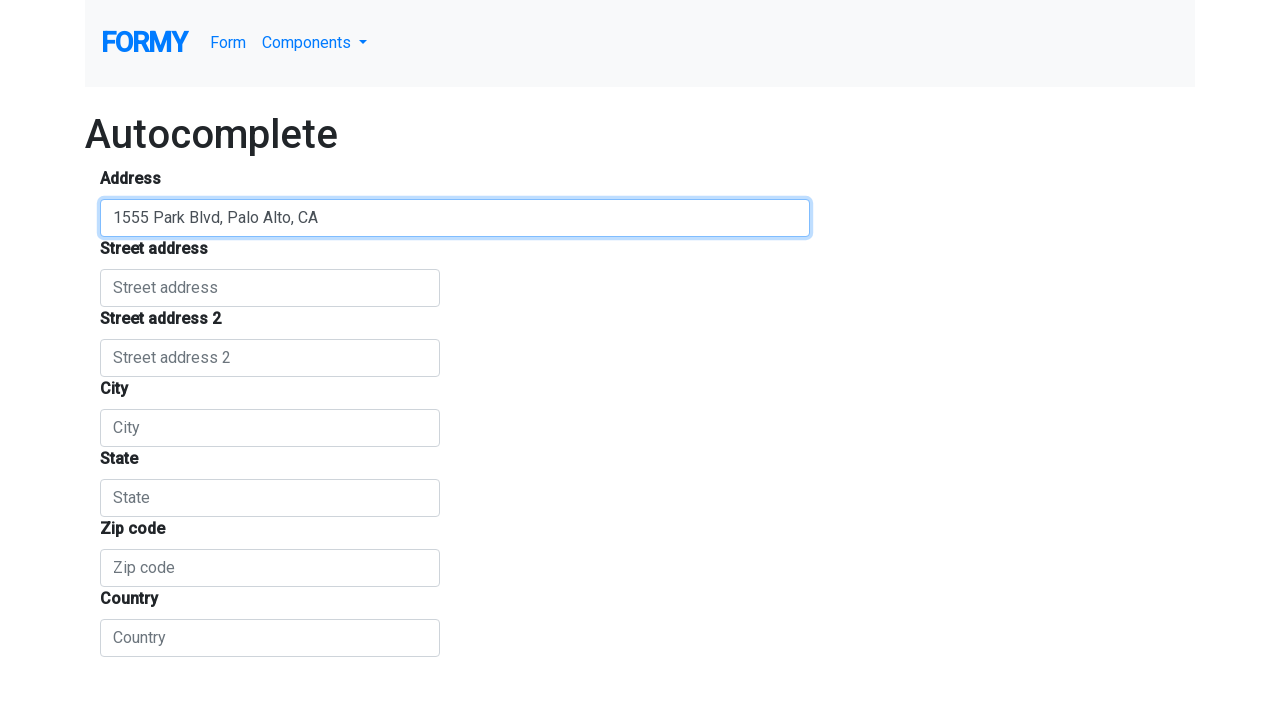